Tests a lock overlay feature by clearing browser storage, visiting a demo solar report URL multiple times to trigger a usage quota lock, then verifies the lock overlay appears with proper styling (red colored elements) and PVWatts attribution text.

Starting URL: https://sunspire-web-app.vercel.app

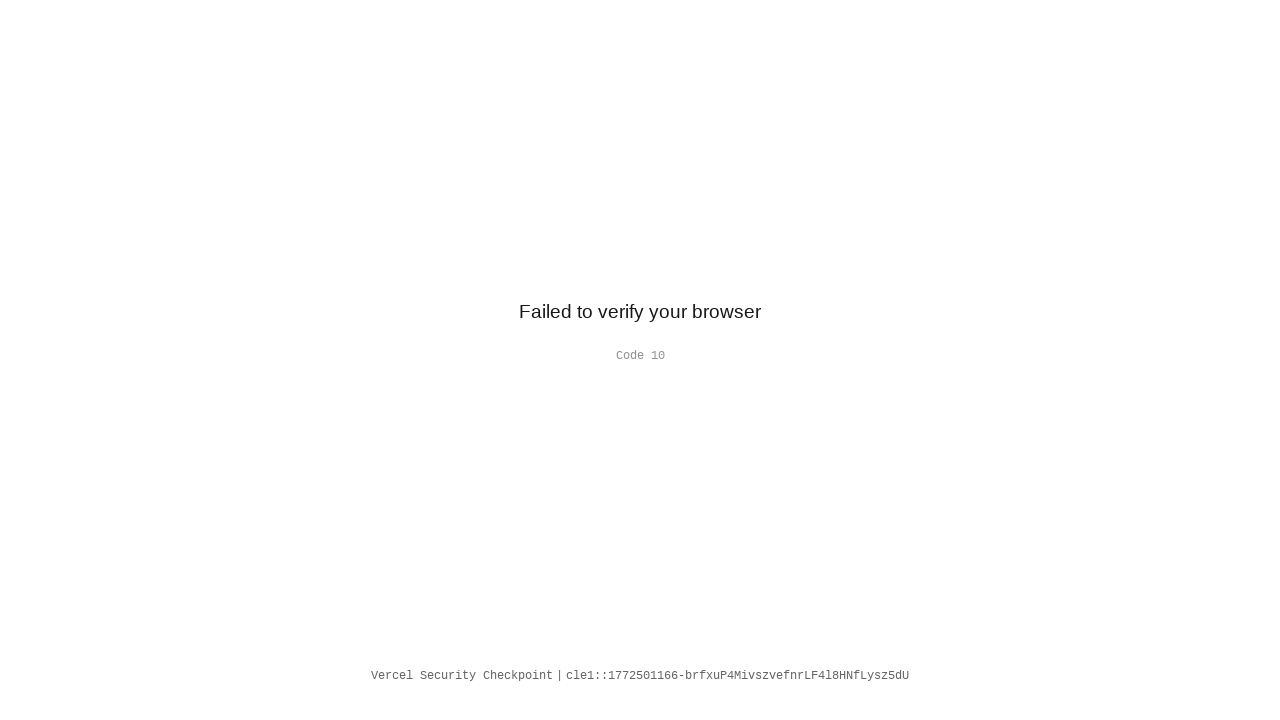

Cleared localStorage and sessionStorage to ensure fresh state
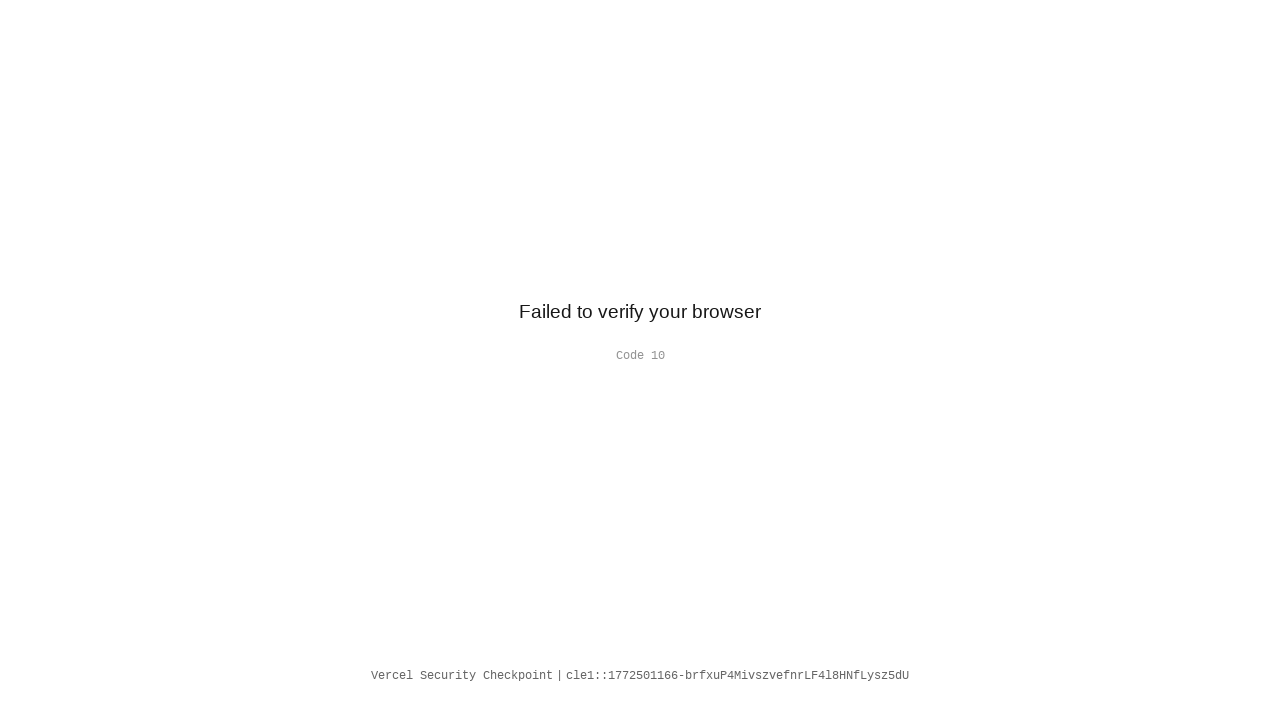

Navigated to demo solar report URL (first visit)
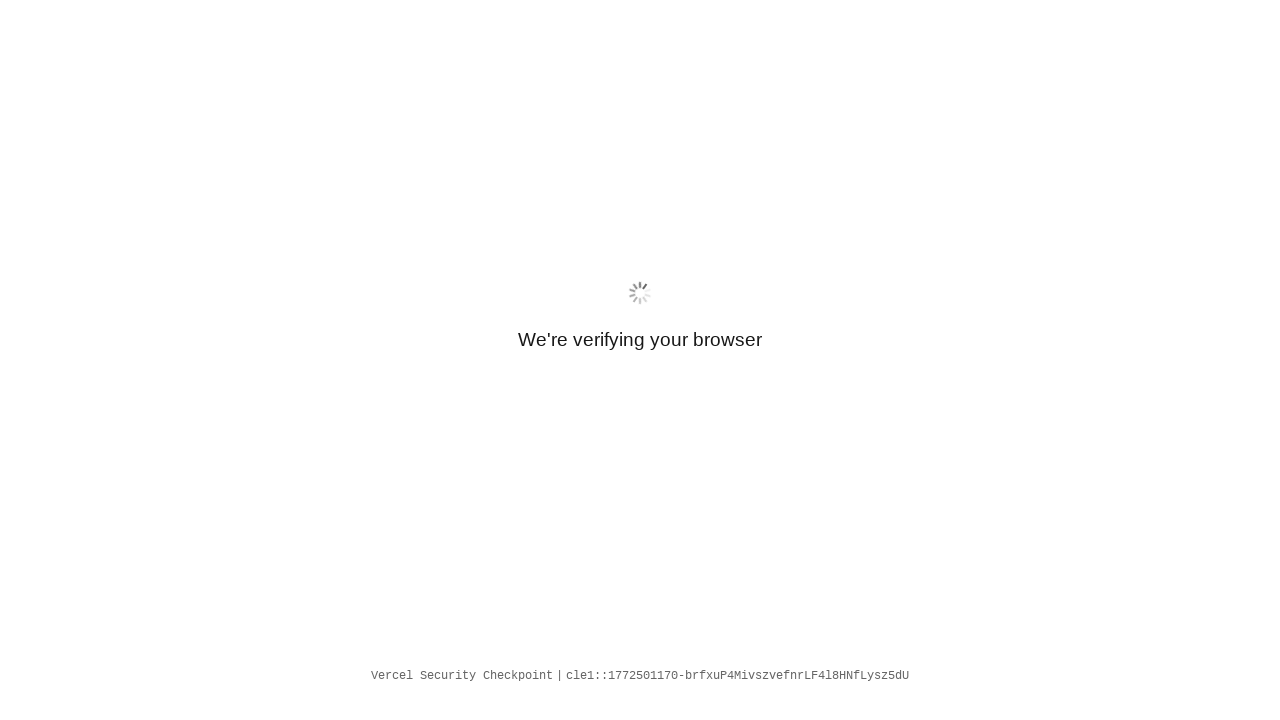

Waited for network idle state on first visit
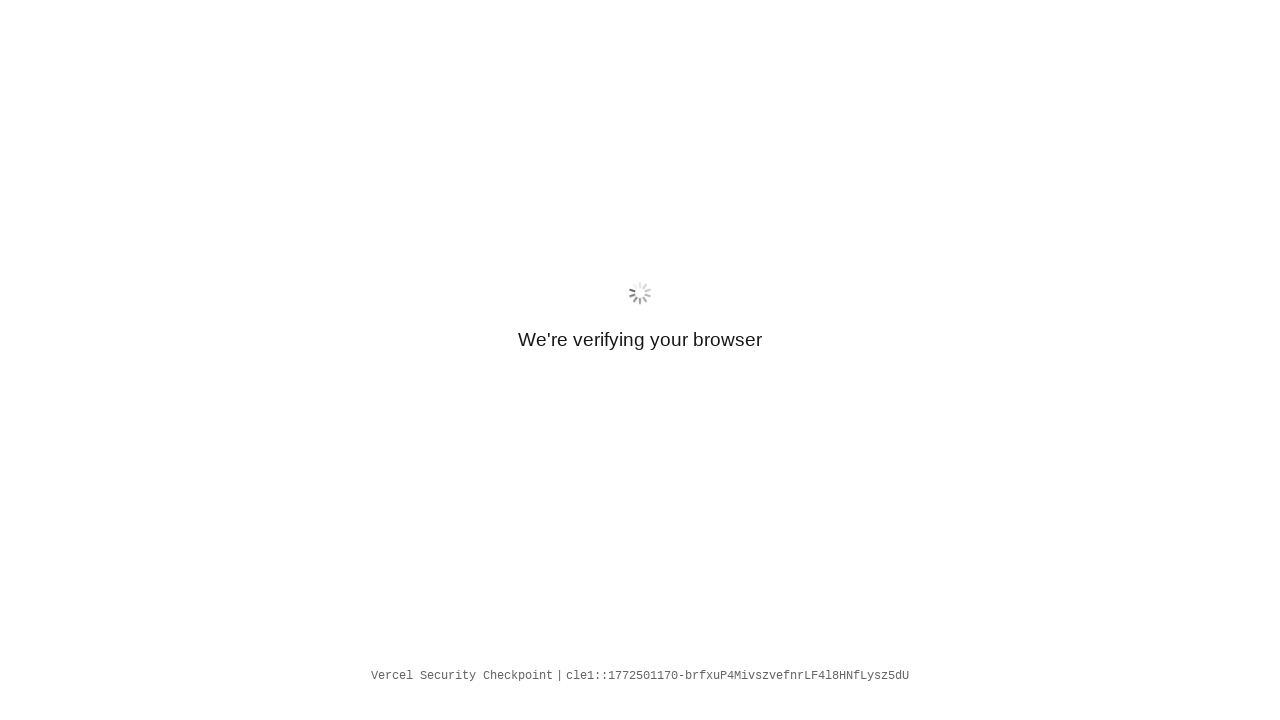

Waited 3 seconds for page to fully render on first visit
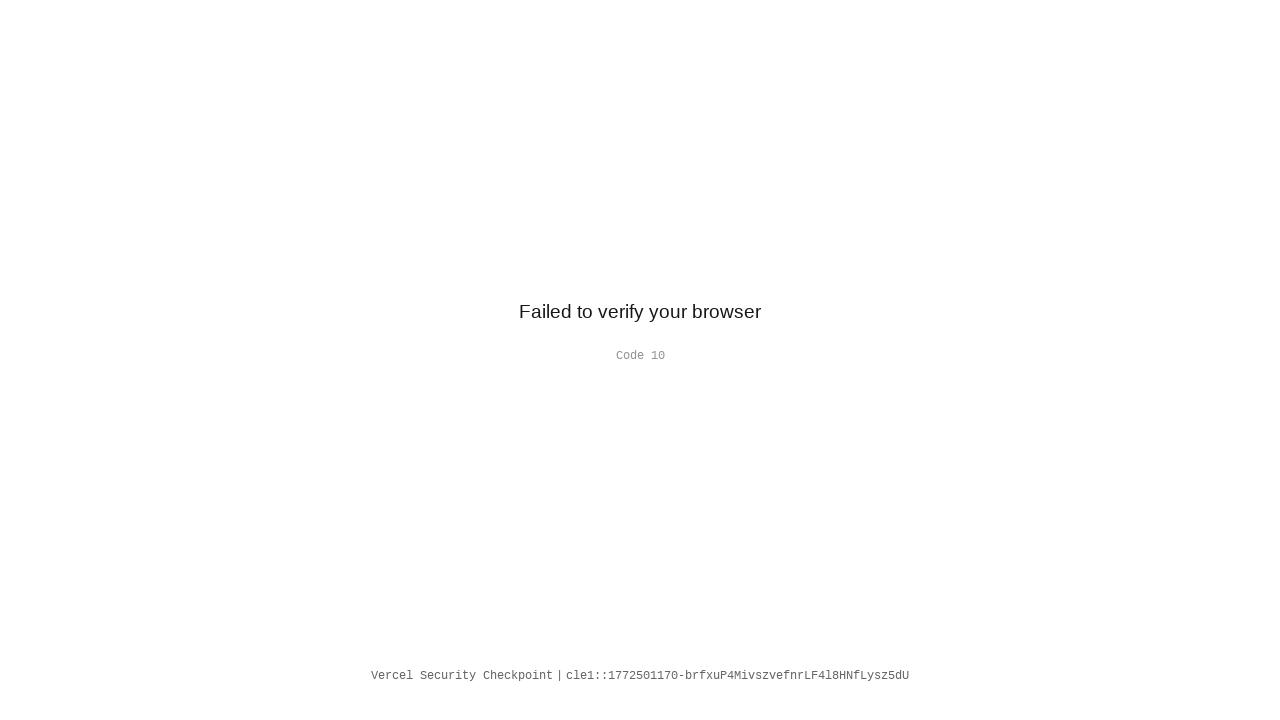

Navigated to demo solar report URL (second visit)
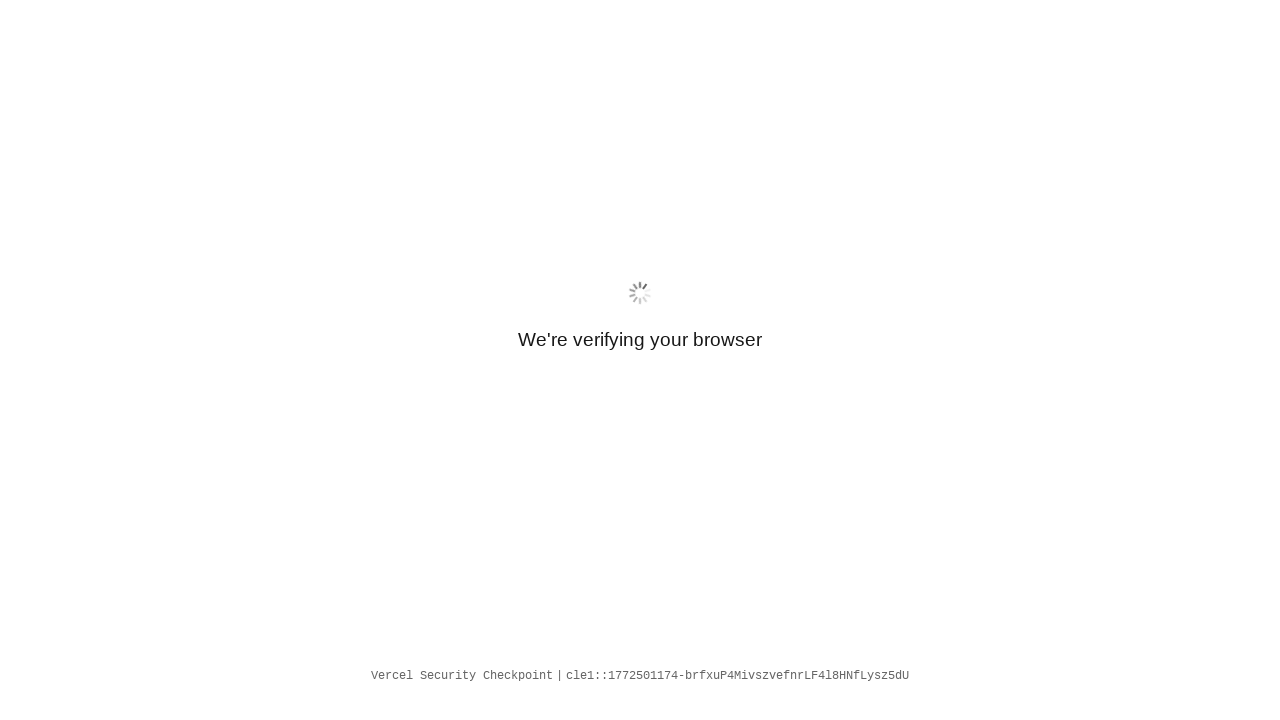

Waited for network idle state on second visit
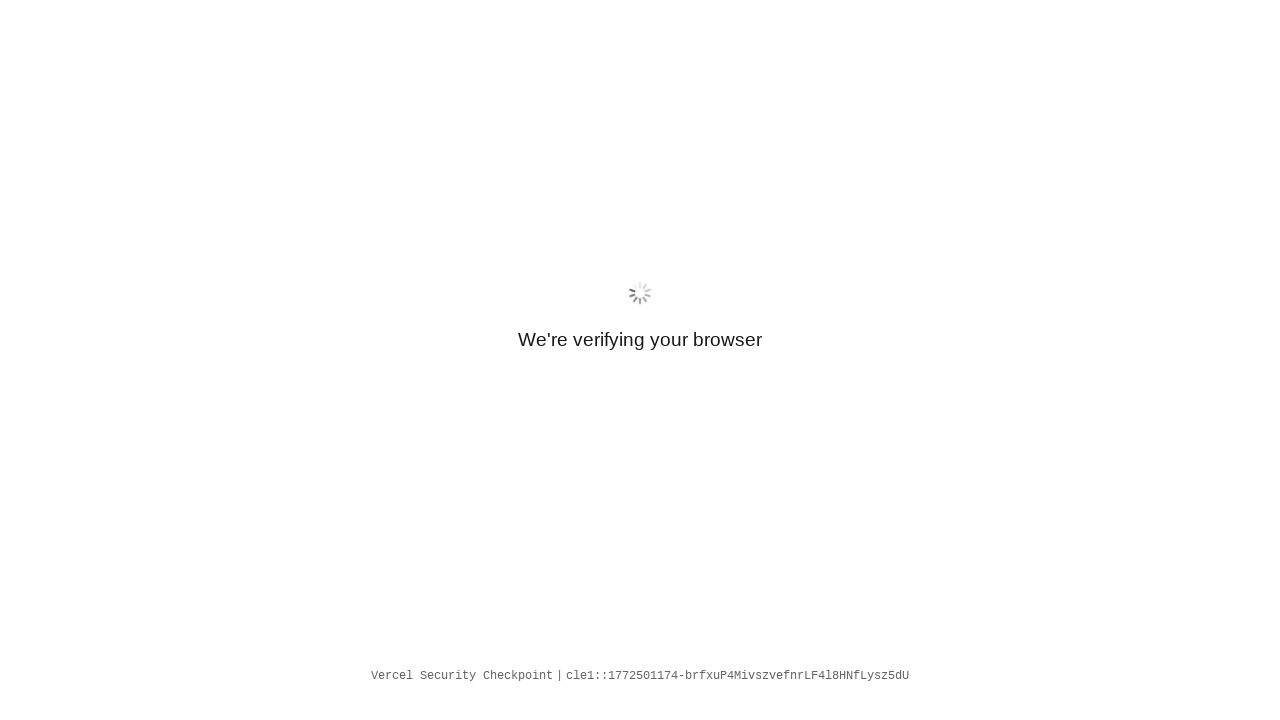

Waited 3 seconds for page to fully render on second visit
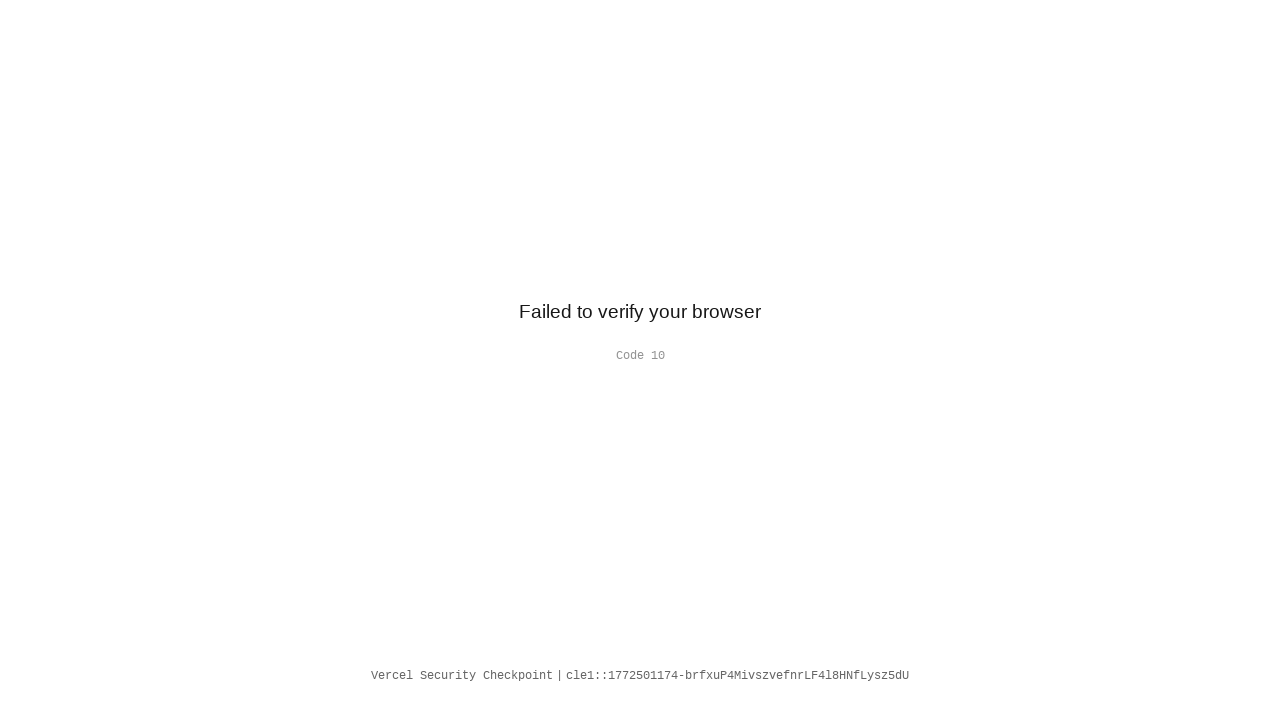

Navigated to demo solar report URL (third visit - should trigger lock overlay)
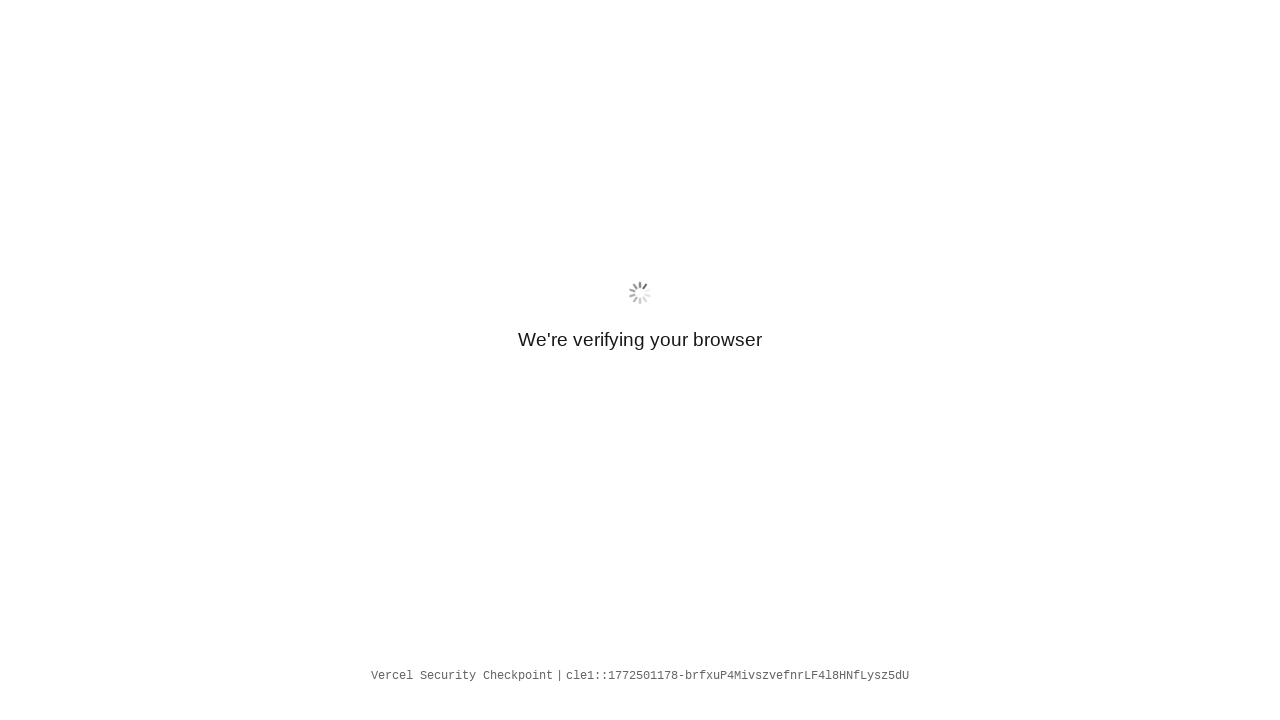

Waited for network idle state on third visit
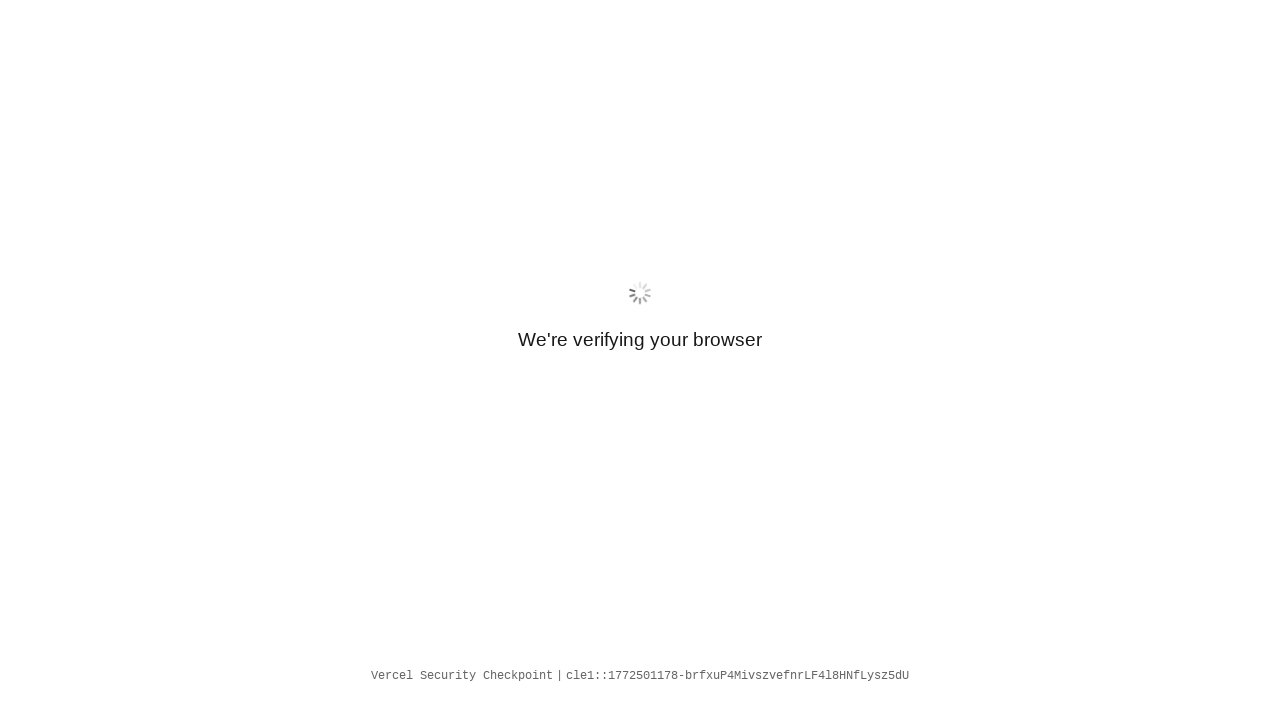

Waited 3 seconds for page to fully render on third visit
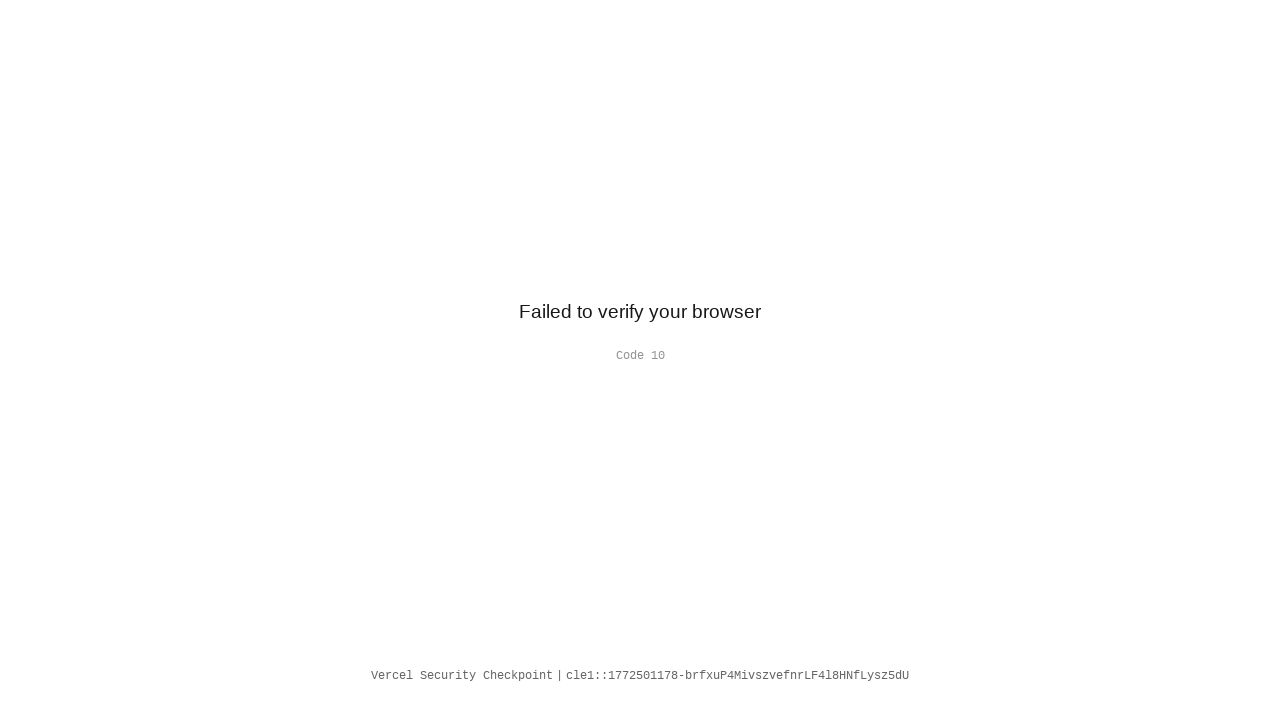

Located lock overlay element with text 'Your Solar Intelligence Tool is now locked'
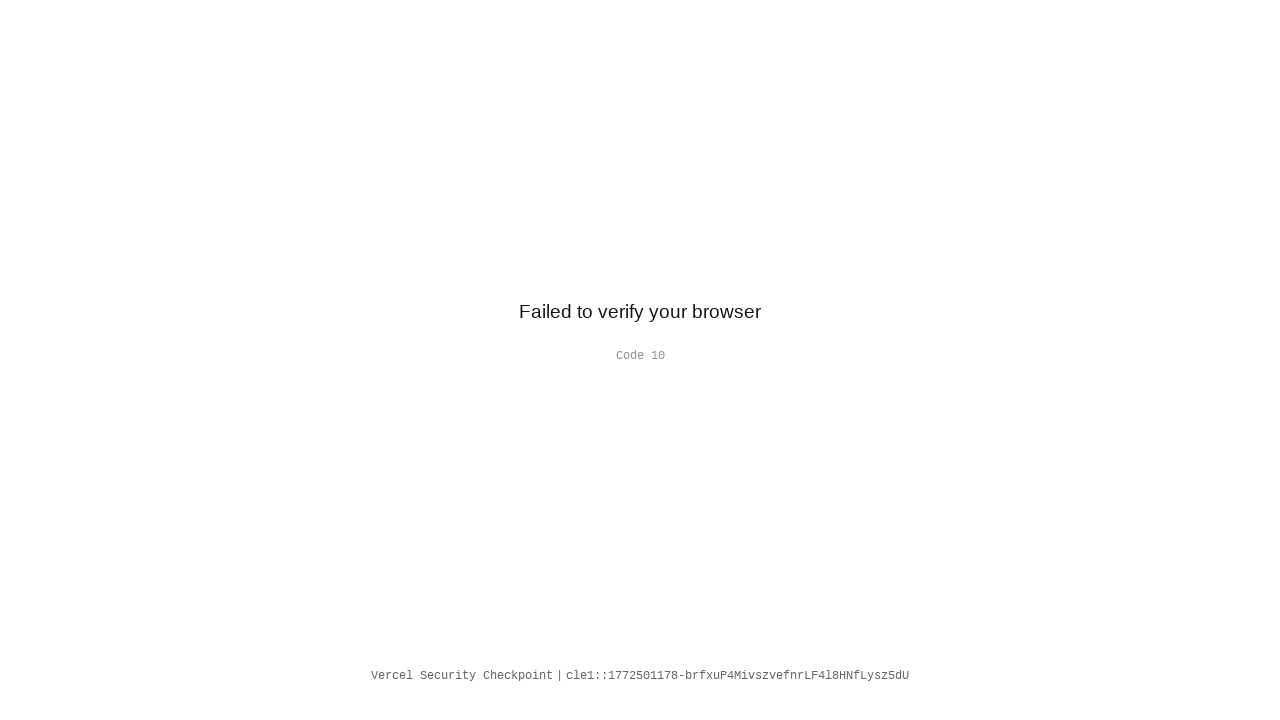

Checked if lock overlay is visible: False
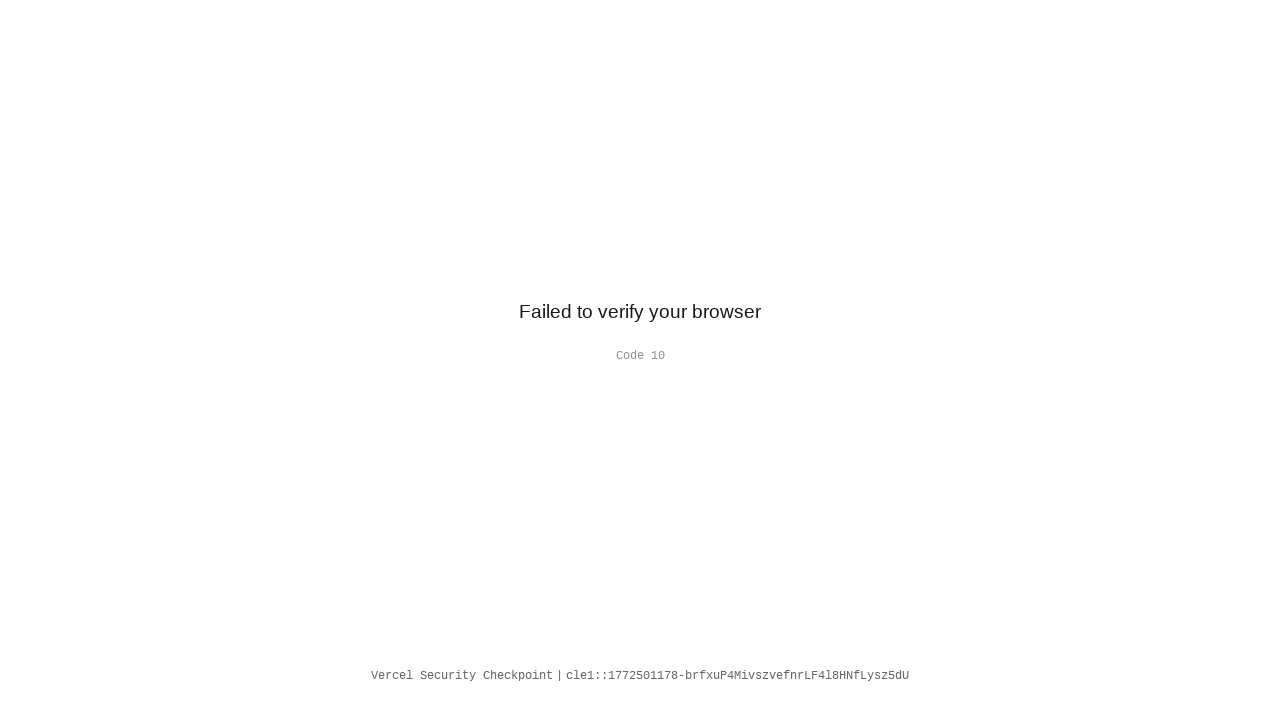

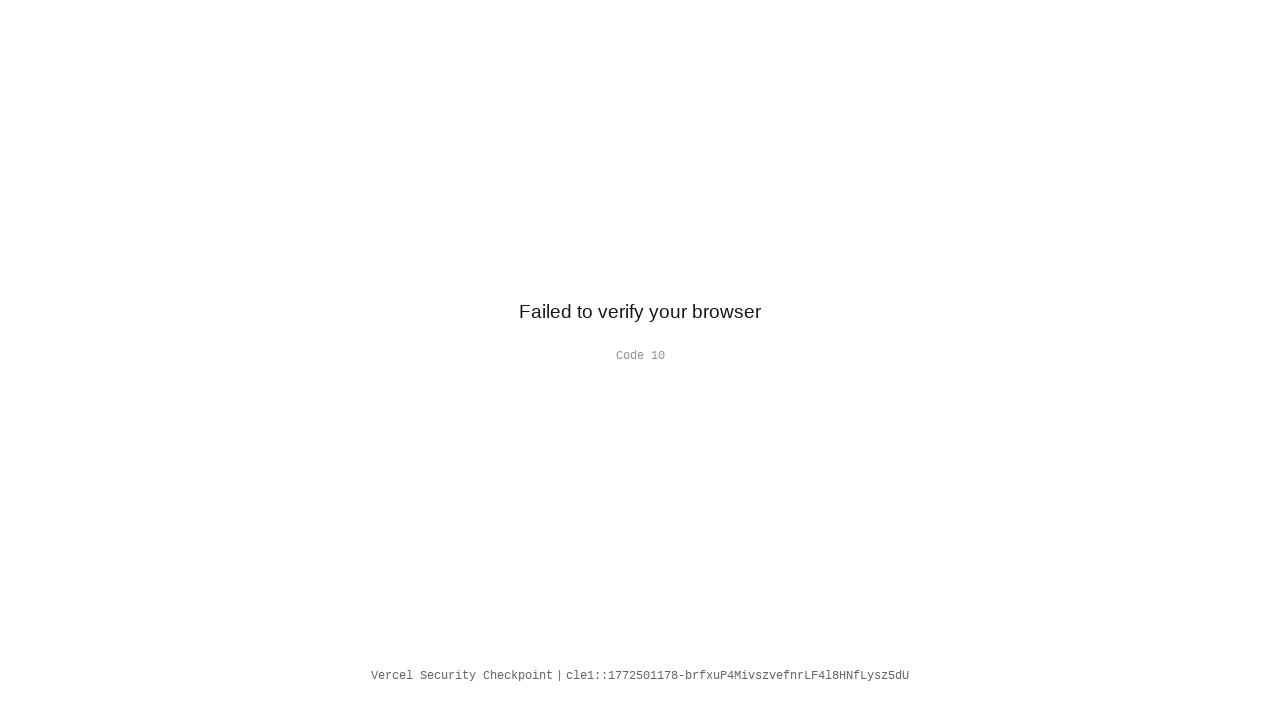